Tests editing a todo and discarding changes by pressing Escape key

Starting URL: https://todomvc.com/examples/typescript-angular/#/

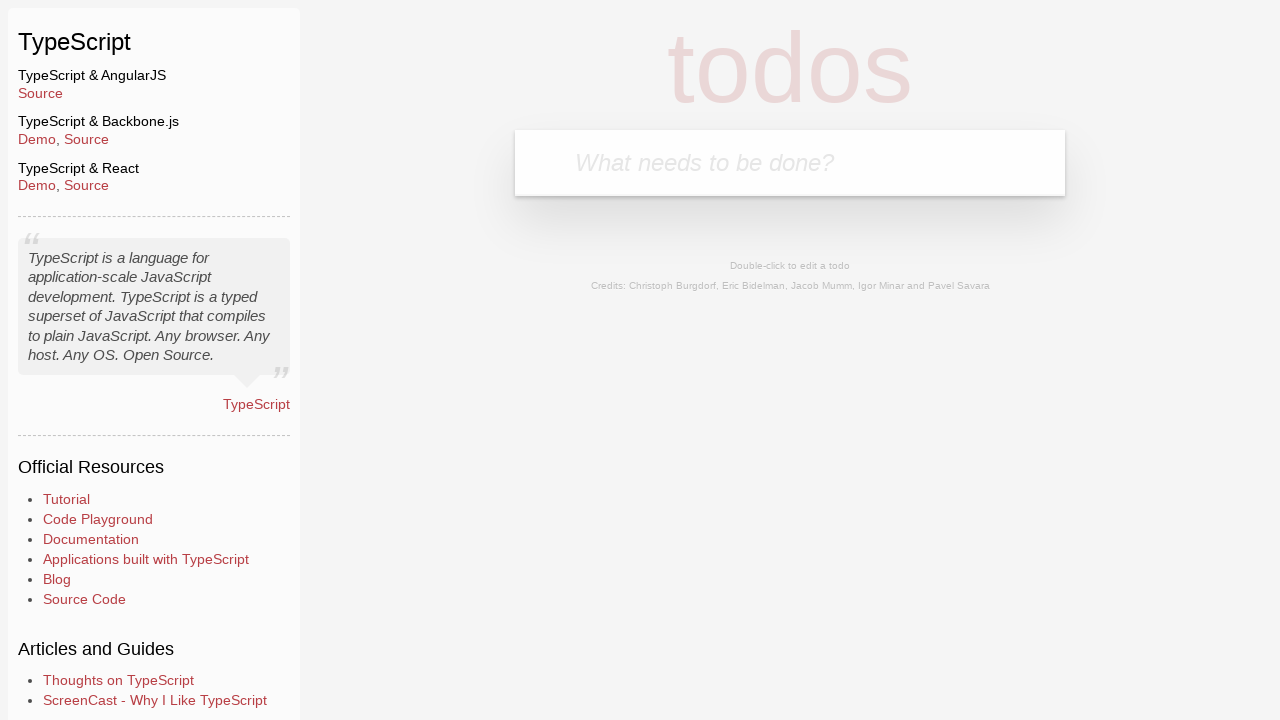

Filled new todo input field with 'Lorem' on .new-todo
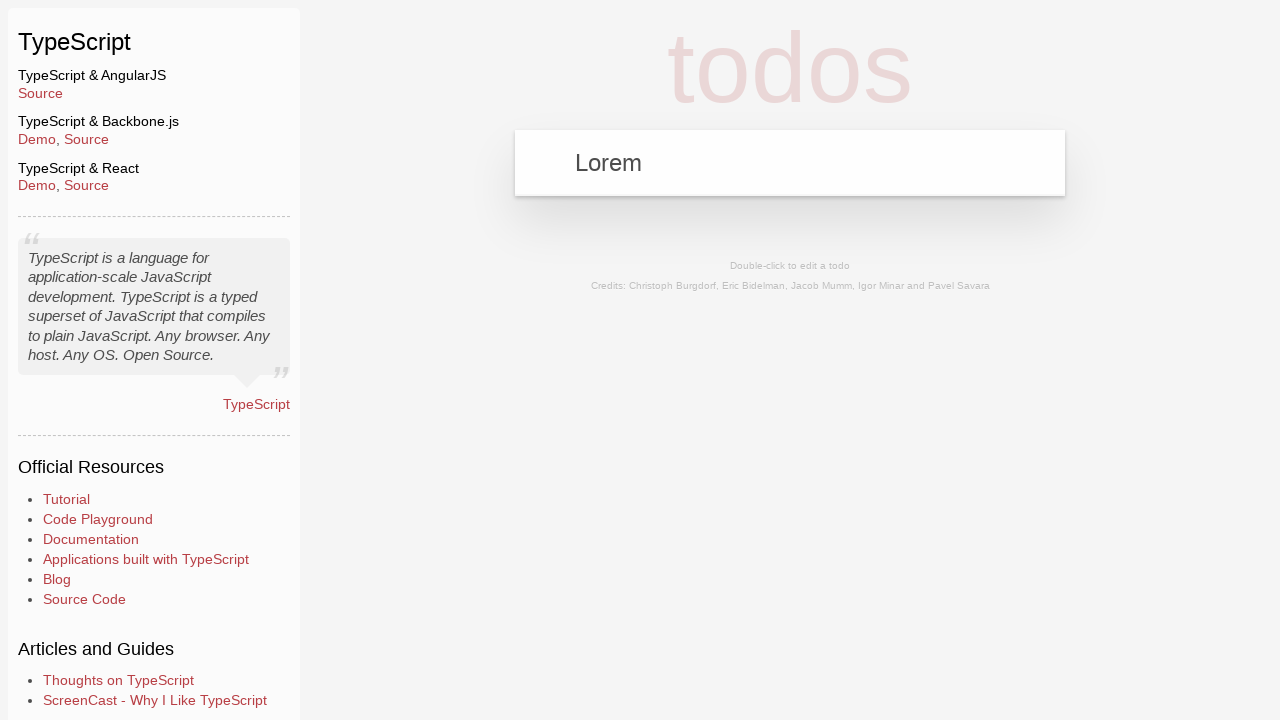

Pressed Enter to add new todo on .new-todo
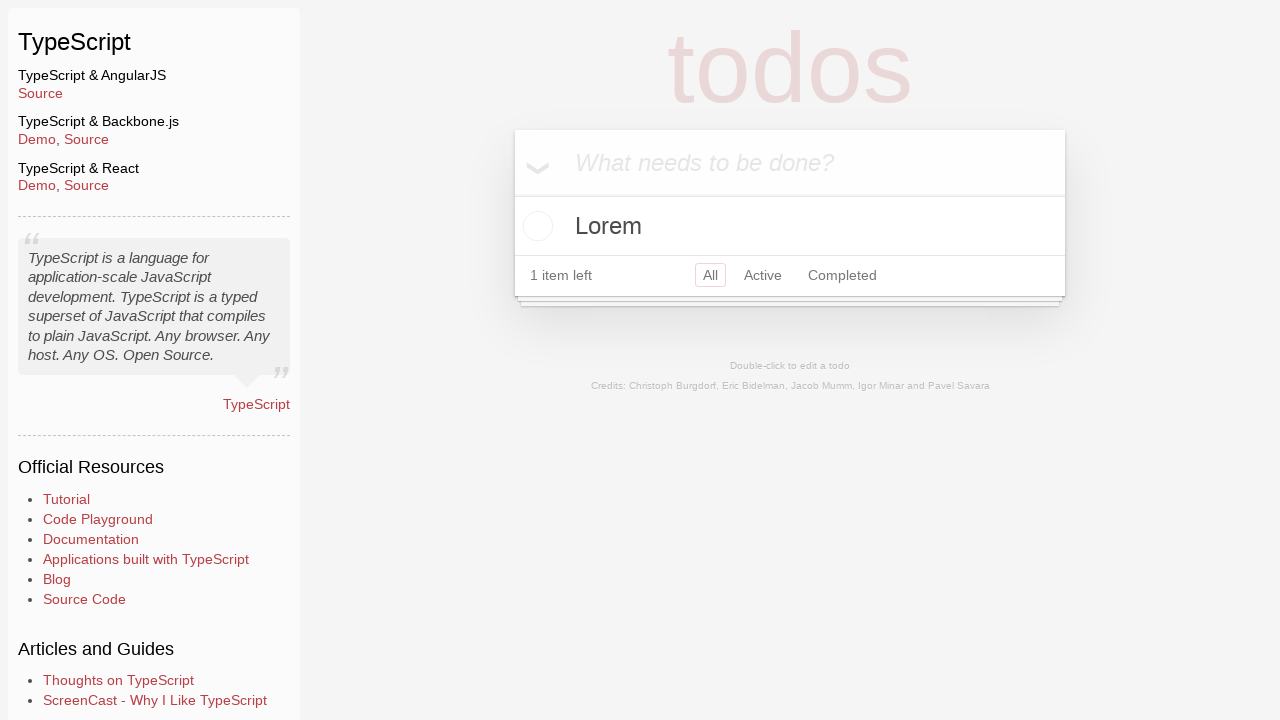

Double-clicked todo item to enter edit mode at (790, 226) on text=Lorem
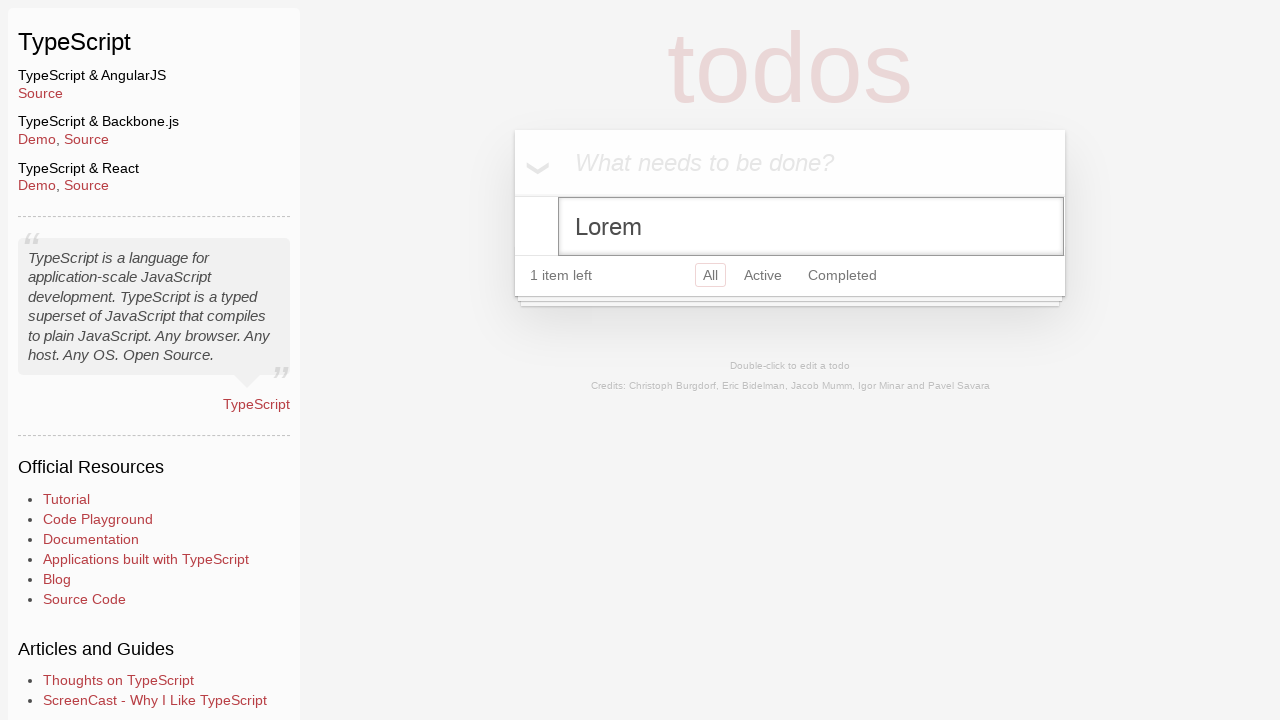

Filled edit field with 'Ipsum' on .edit
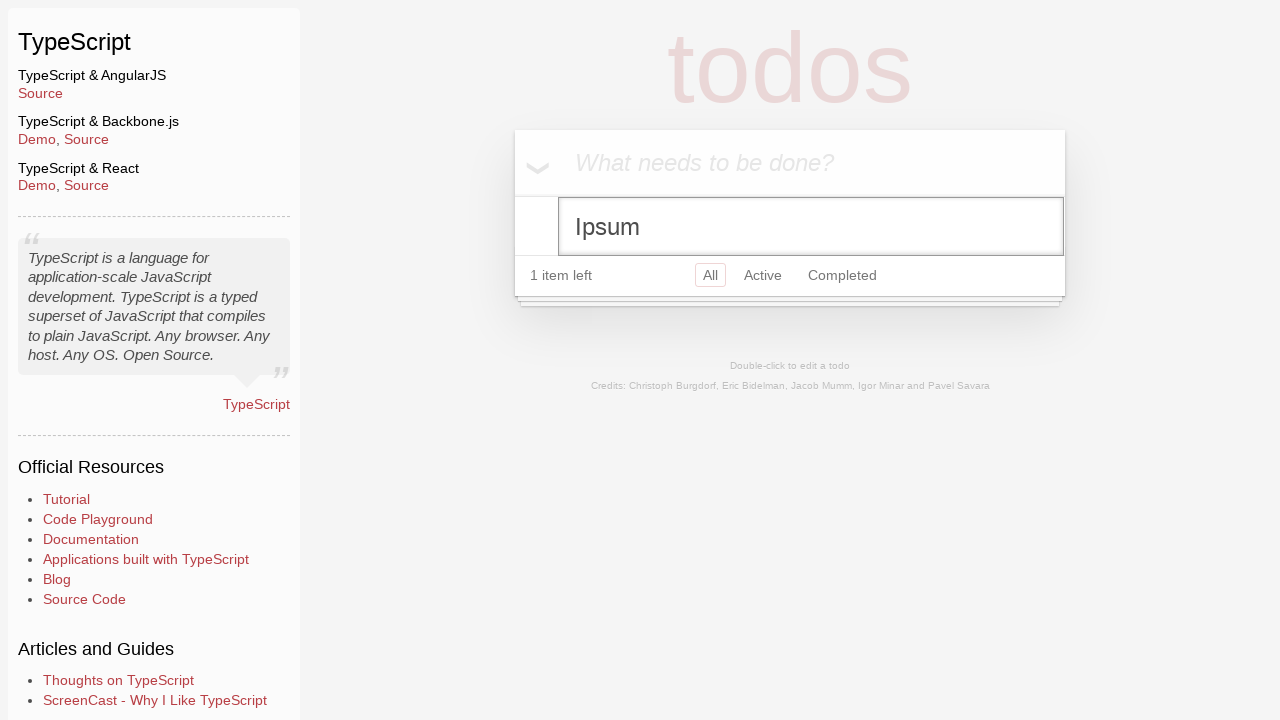

Pressed Escape to discard changes on .edit
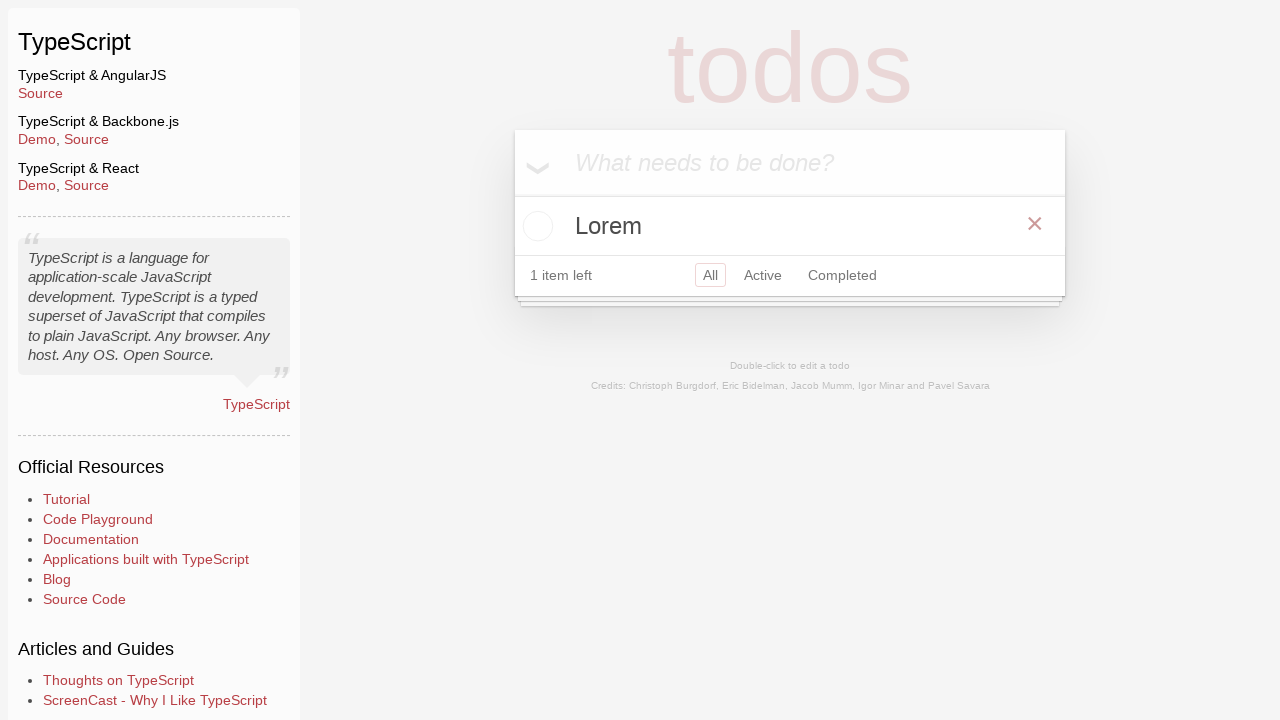

Verified original todo text 'Lorem' is still present after discarding changes
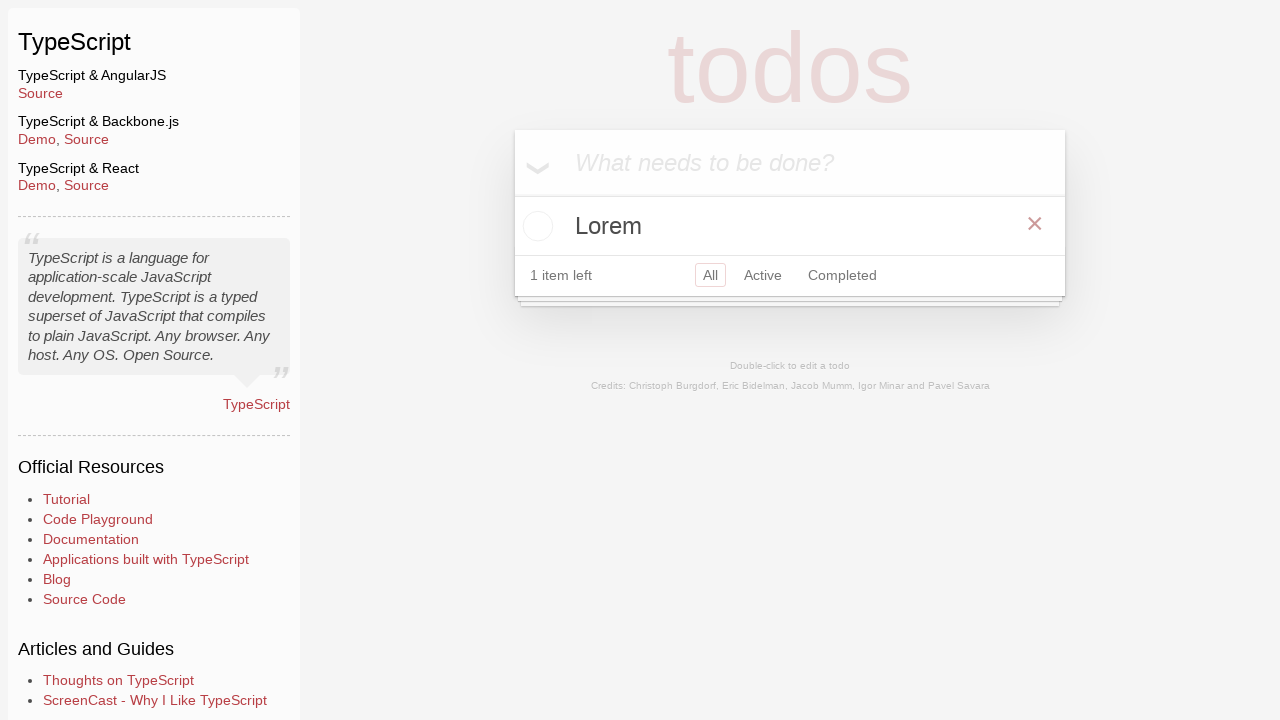

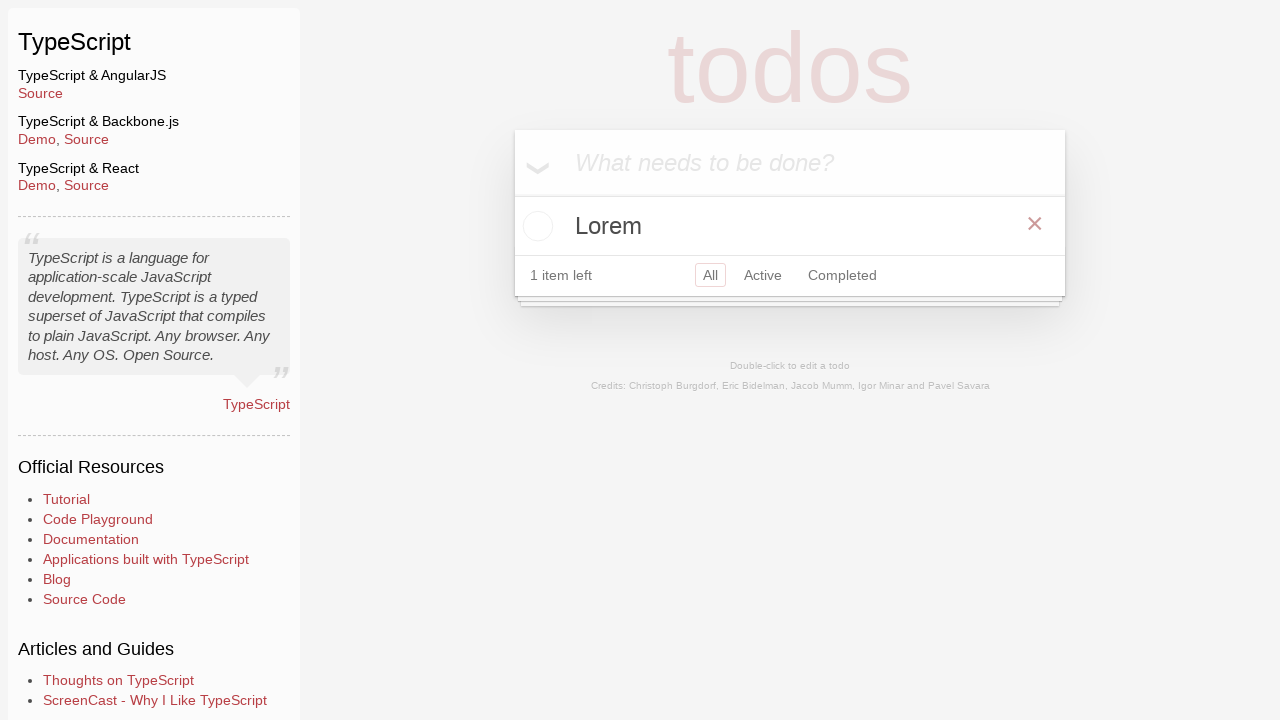